Verifies that the firstname input, last initial input, and nickname checkbox are displayed and clickable

Starting URL: https://www.myrapname.com

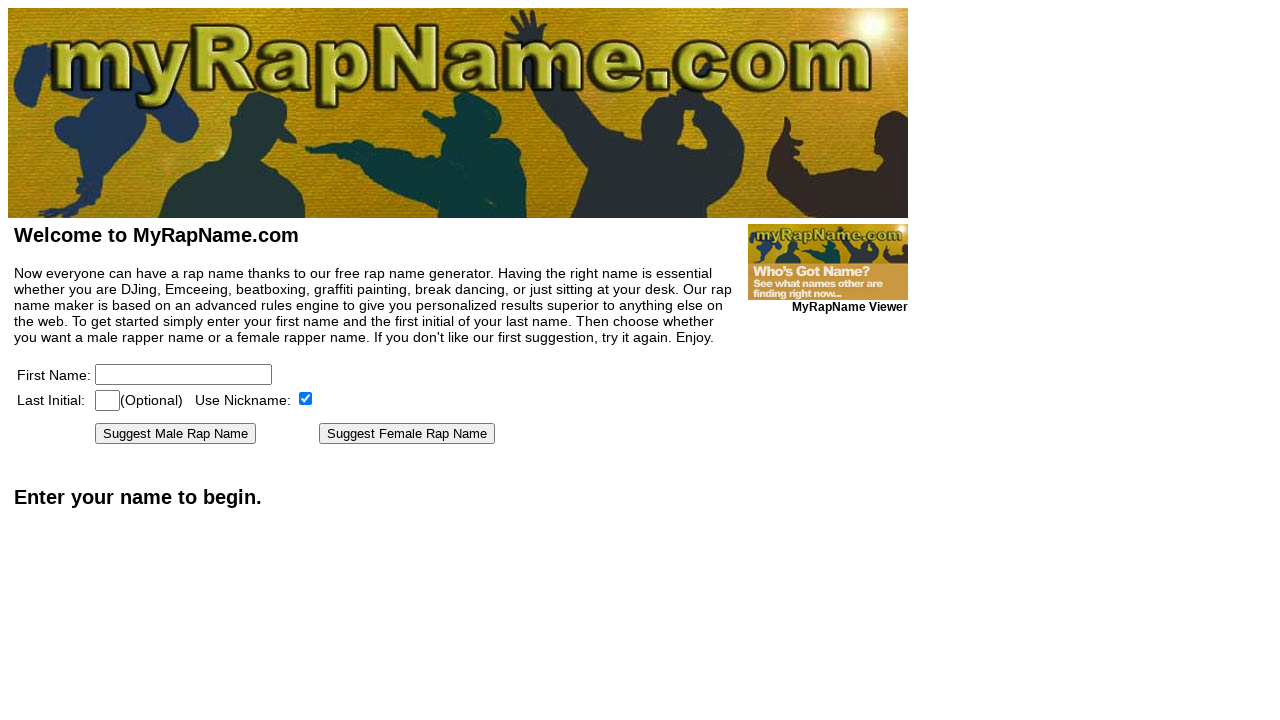

Waited for page to load with networkidle state
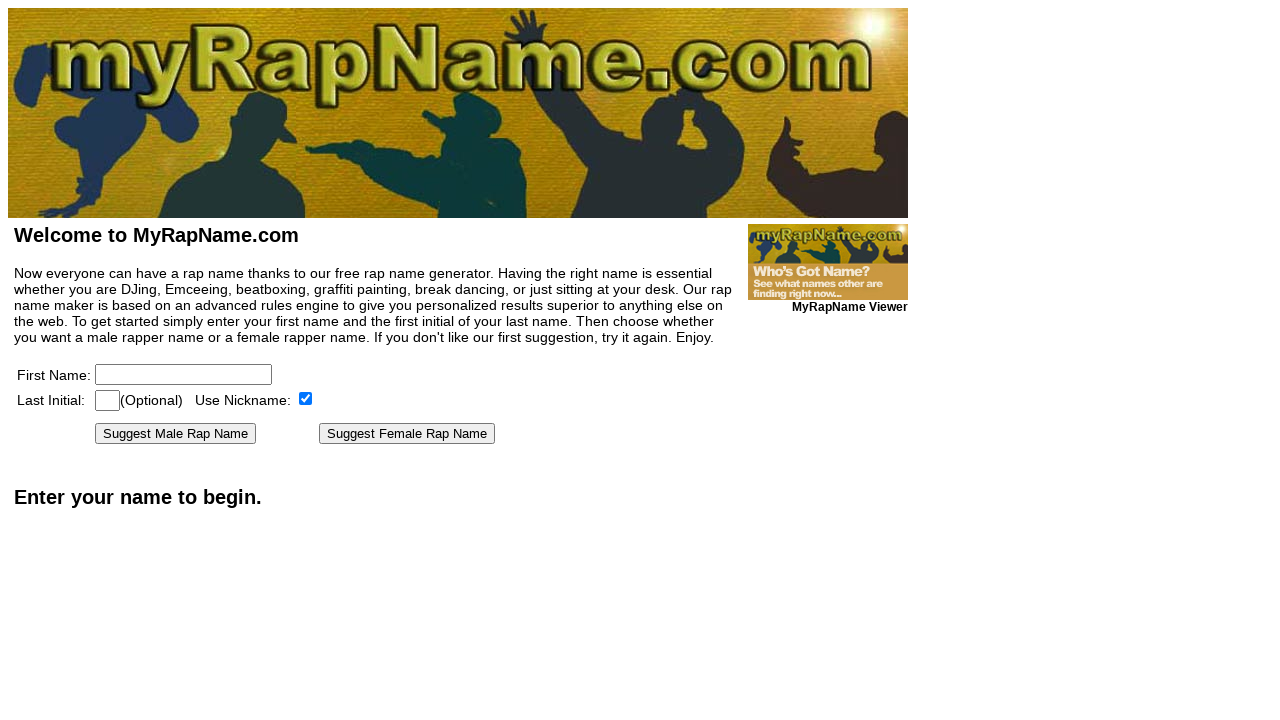

Clicked on firstname input field at (184, 374) on [name=firstname]
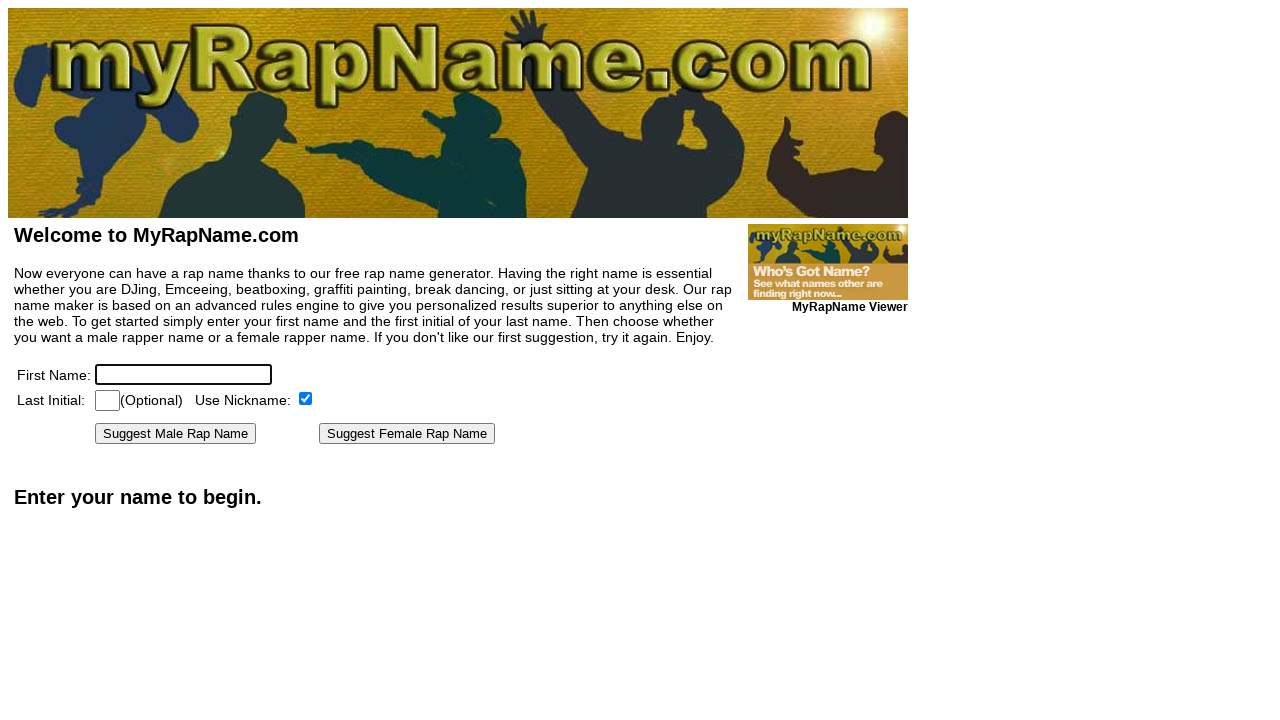

Clicked on last initial input field at (108, 400) on [name=lastinitial]
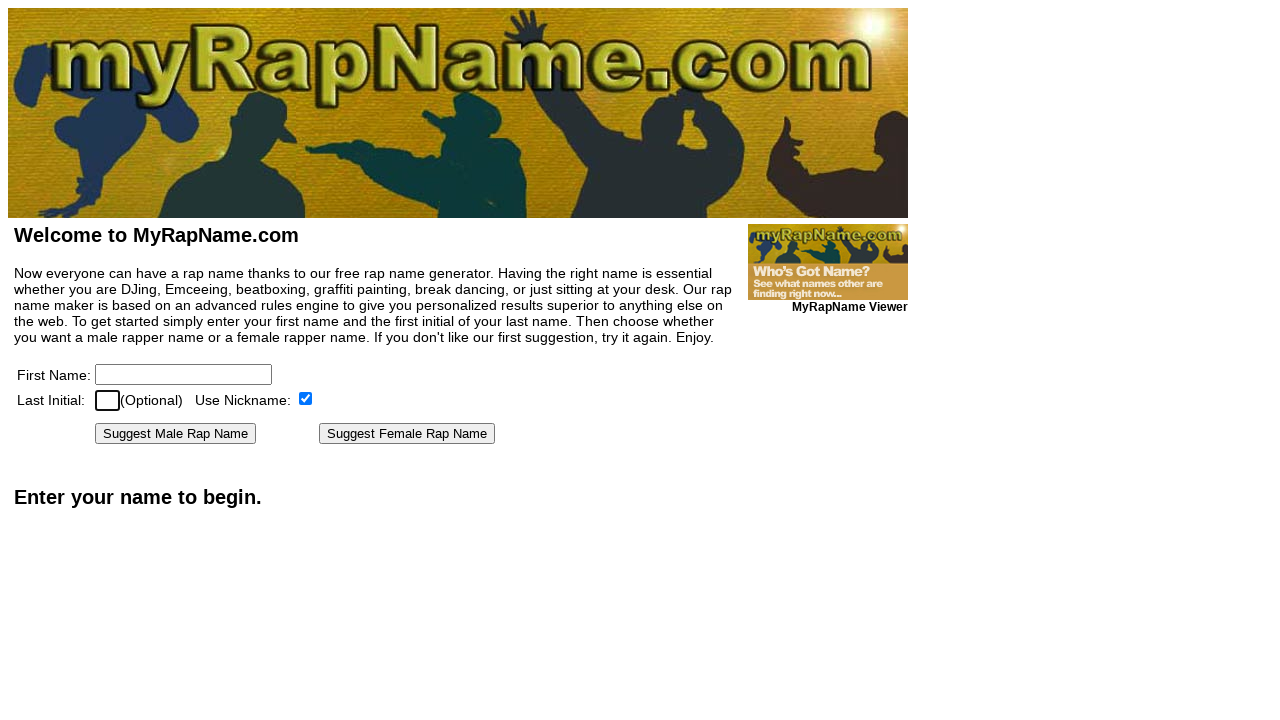

Clicked on Use Nickname checkbox at (205, 400) on text=Use Nickname
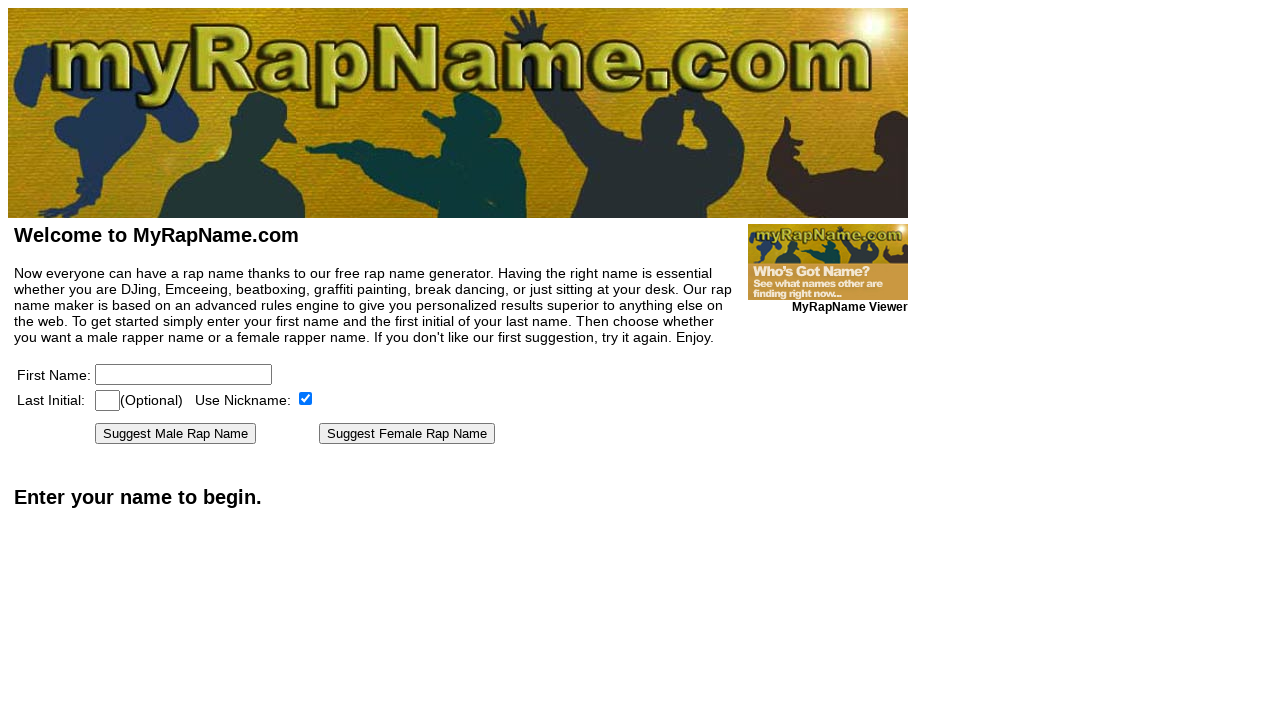

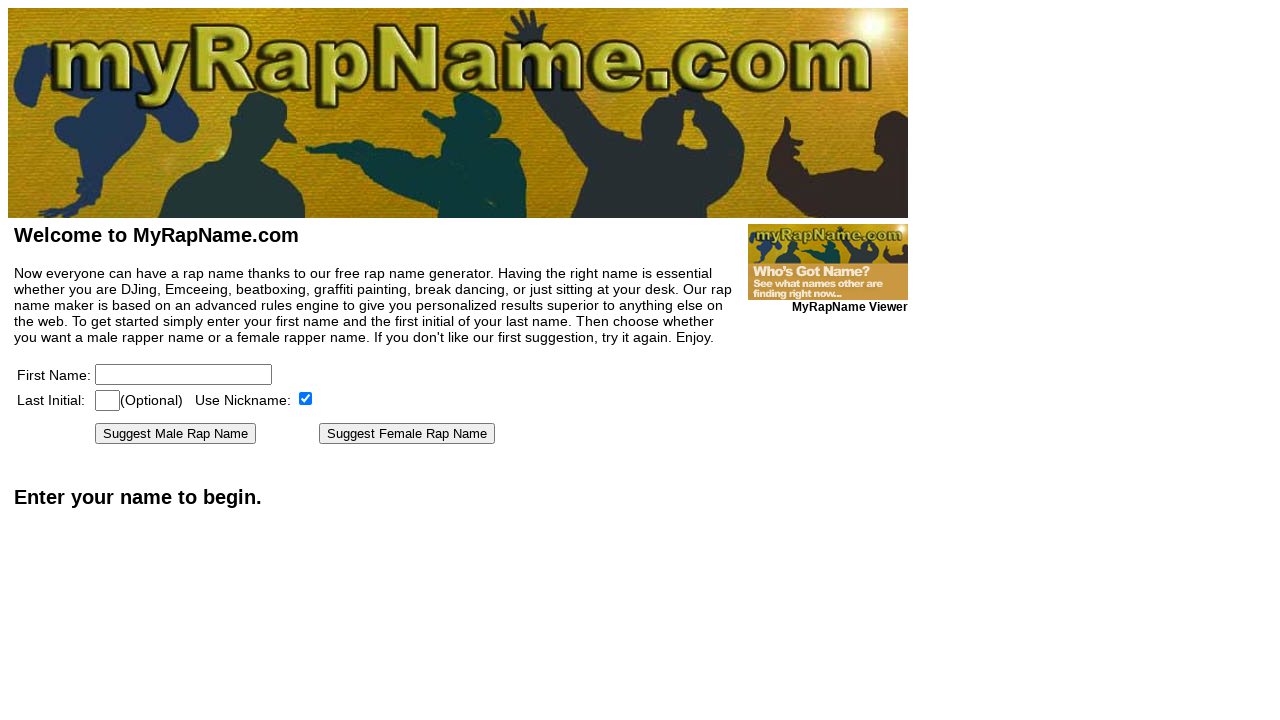